Tests a practice form by filling in a name field, clicking a checkbox, submitting the form, and selecting options from a dropdown menu

Starting URL: https://rahulshettyacademy.com/angularpractice

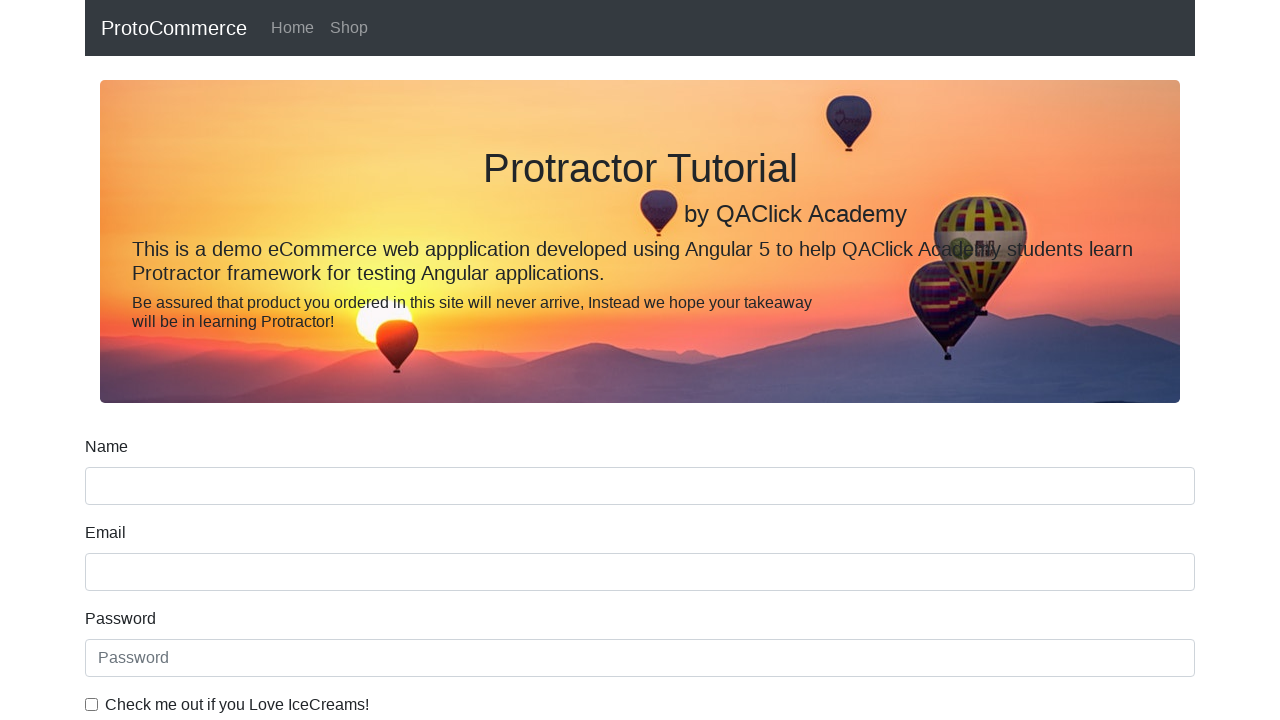

Filled name field with 'HELLO' on input[name='name']
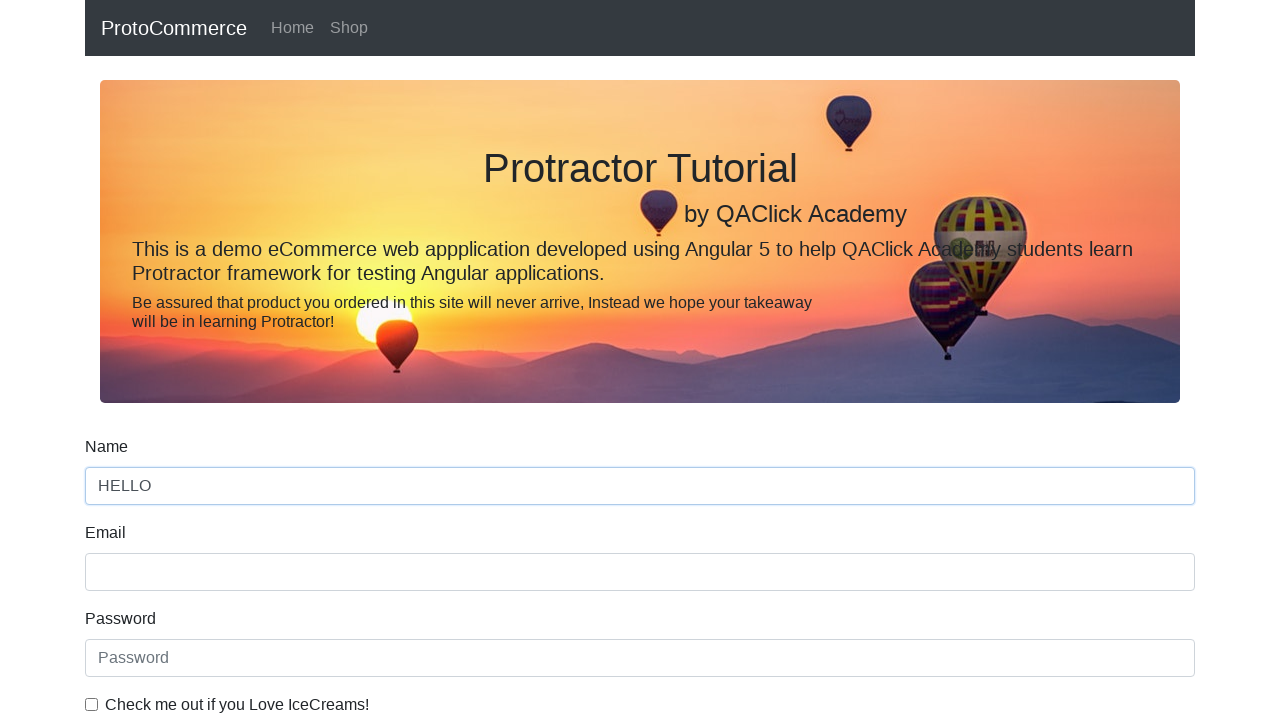

Clicked checkbox at (92, 704) on #exampleCheck1
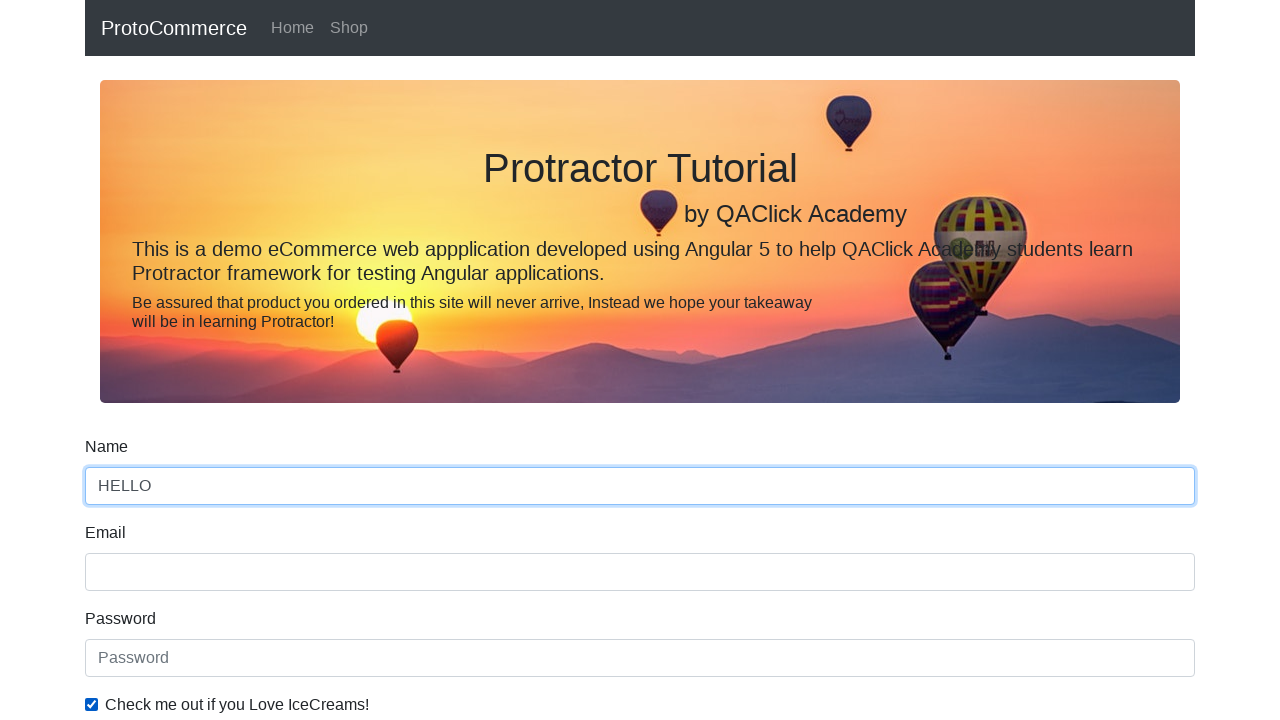

Clicked submit button at (123, 491) on input[type='submit']
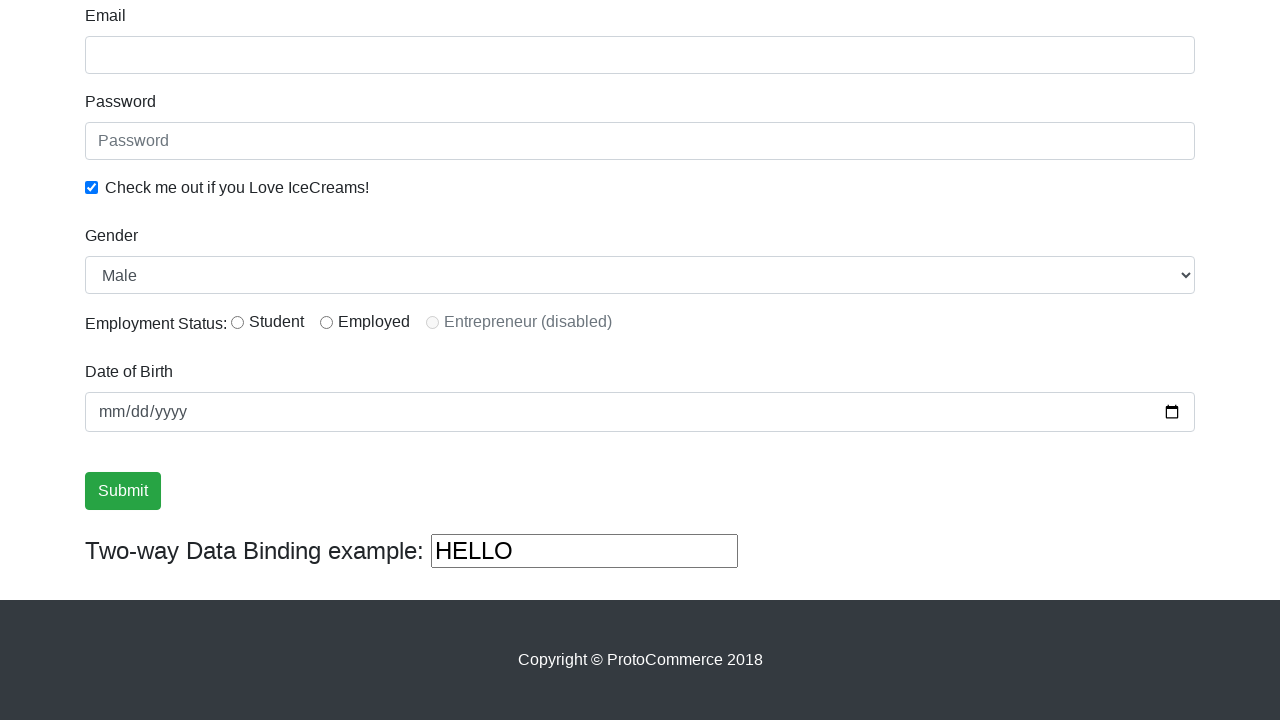

Selected 'Female' from dropdown on #exampleFormControlSelect1
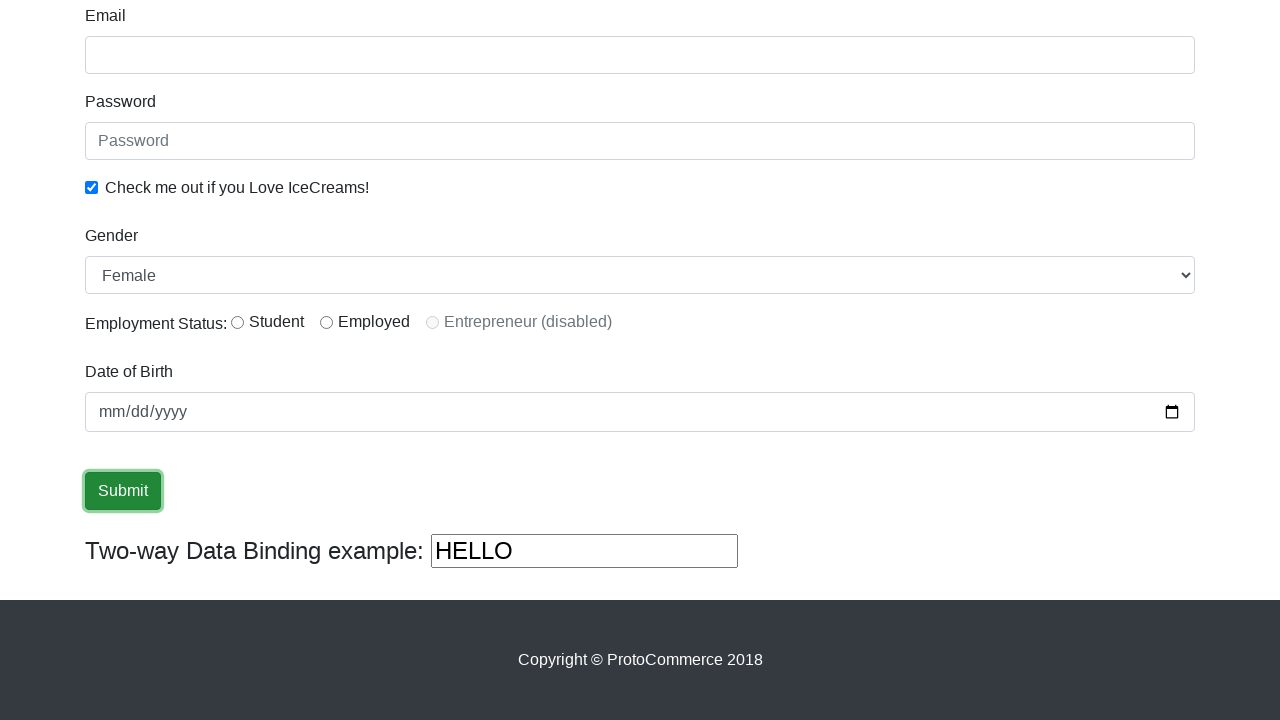

Selected first option from dropdown by index on #exampleFormControlSelect1
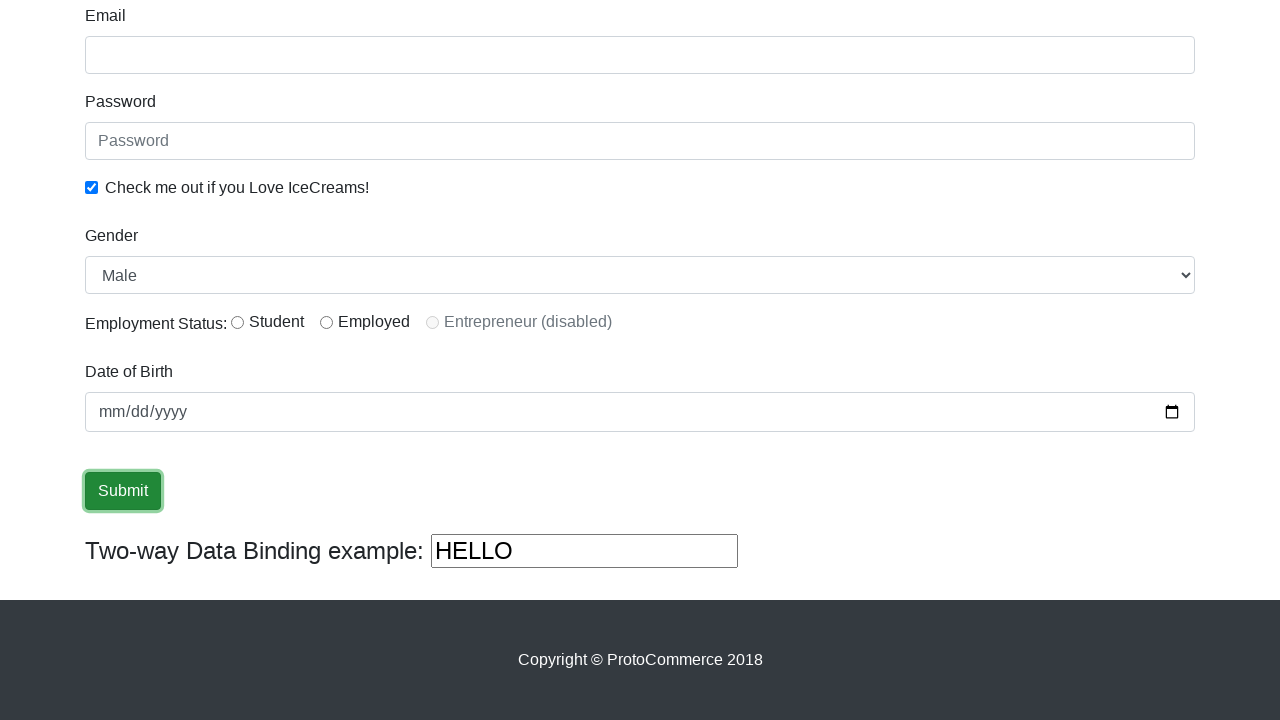

Success alert appeared
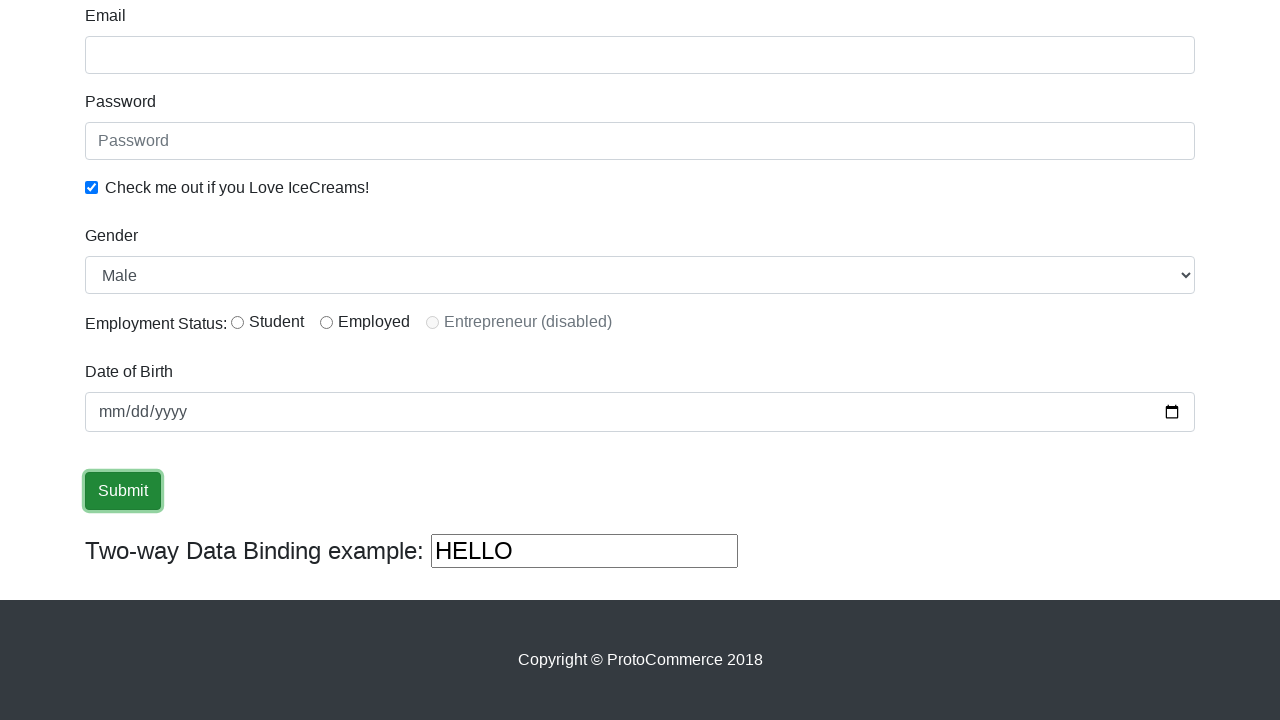

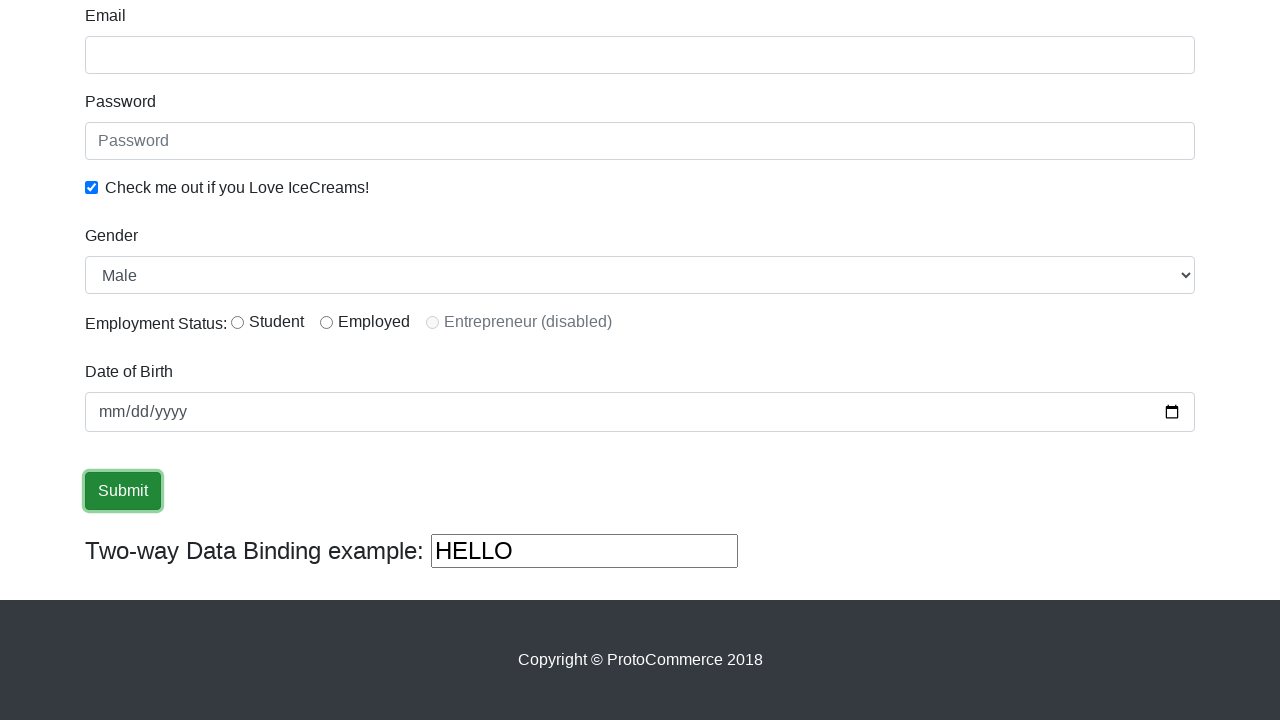